Tests dropdown menu functionality by selecting options and verifying the selected attribute is applied correctly.

Starting URL: http://the-internet.herokuapp.com/dropdown

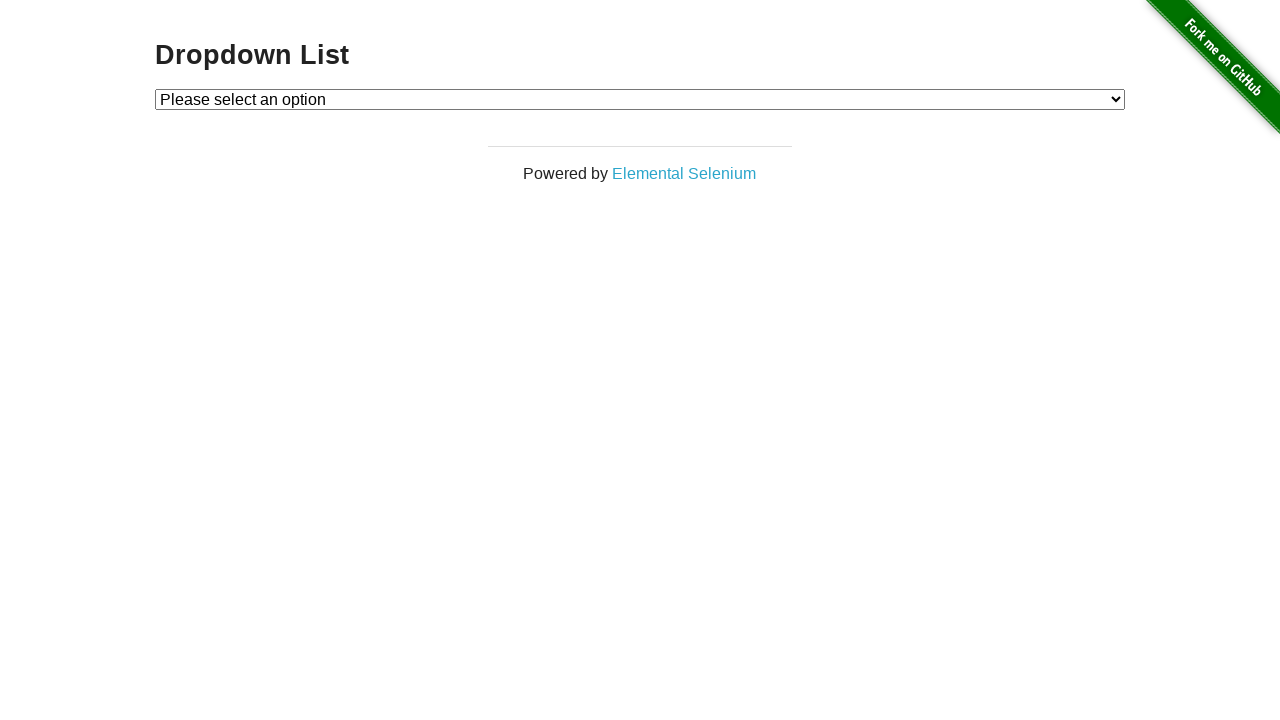

Dropdown menu is visible and ready
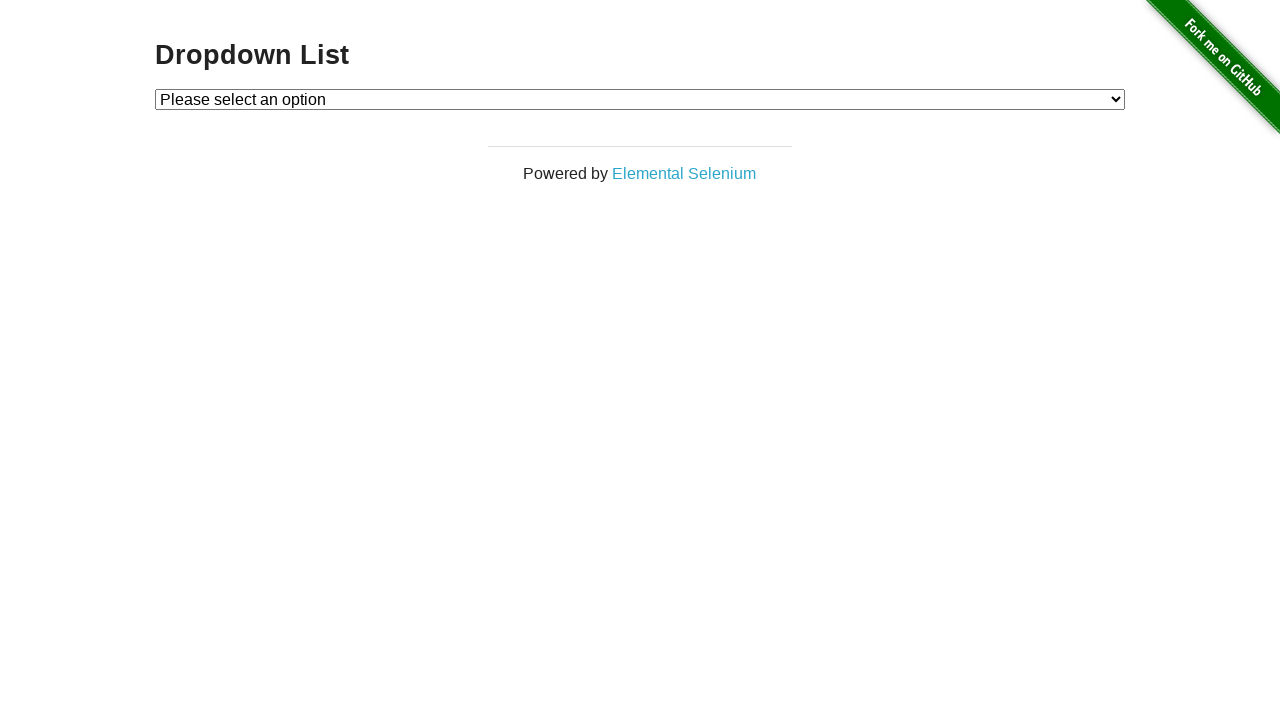

Selected Option 1 from dropdown menu on #dropdown
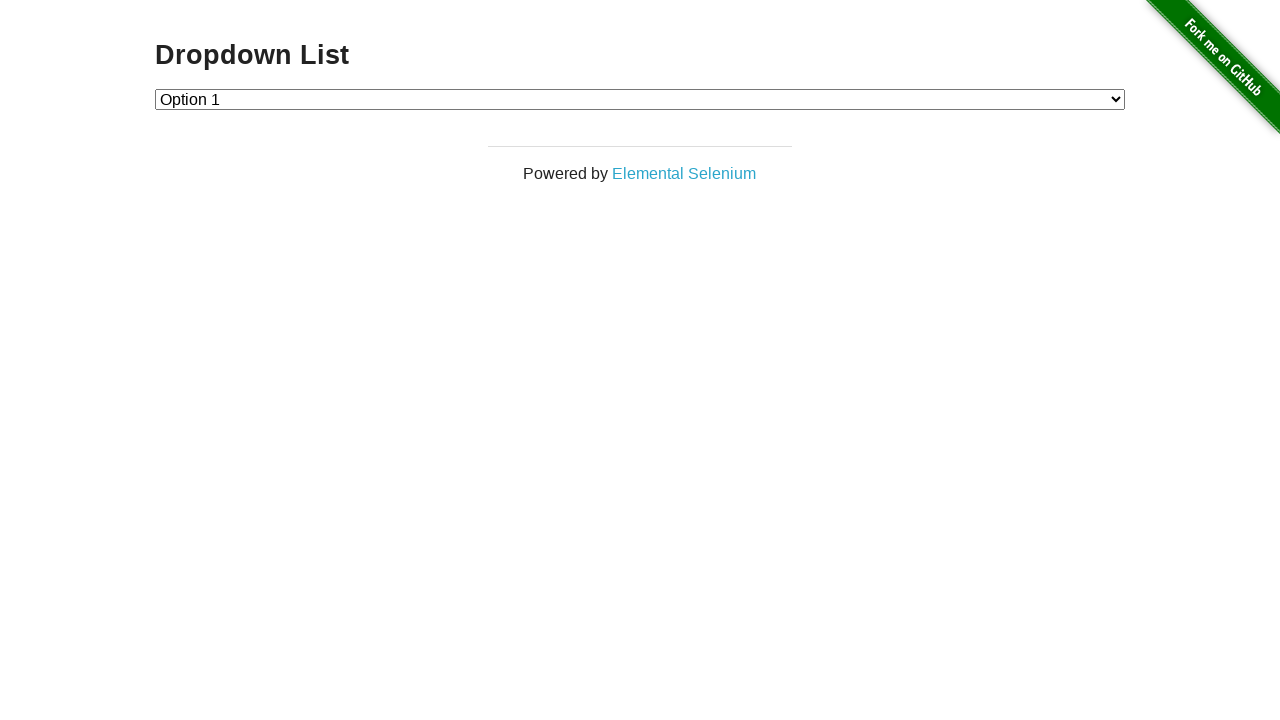

Verified that Option 1 is selected
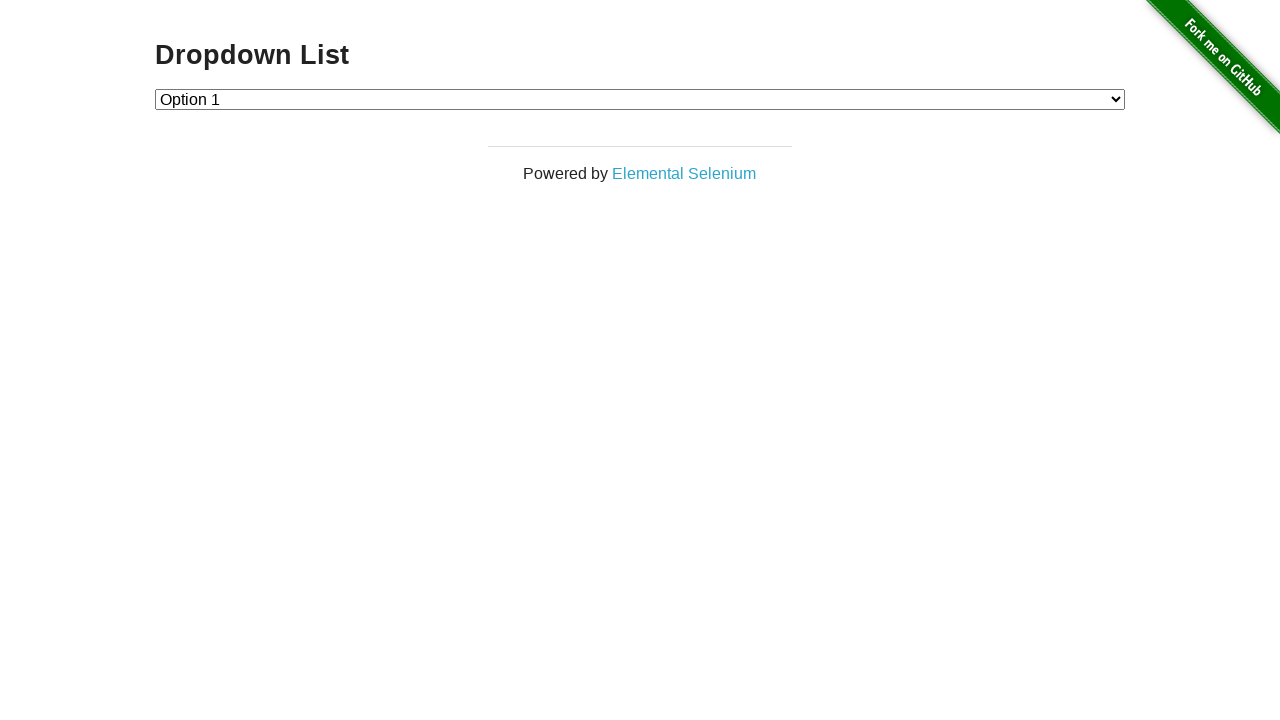

Selected Option 2 from dropdown menu on #dropdown
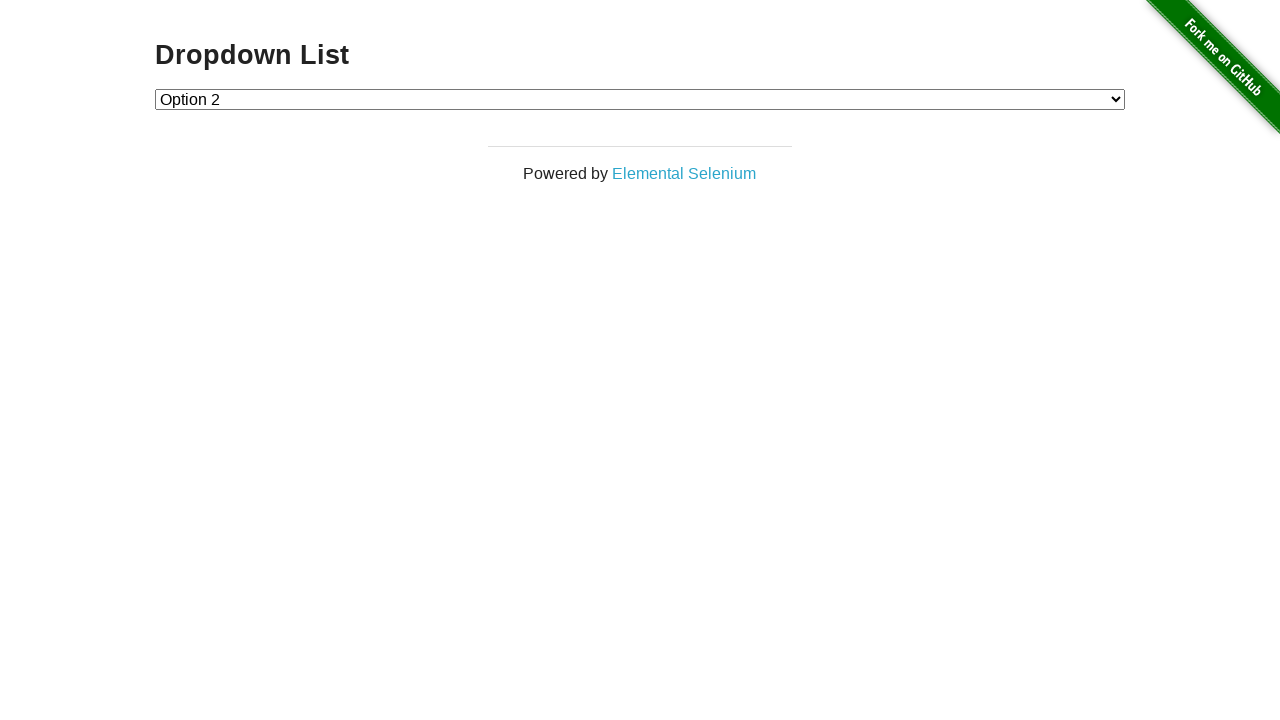

Verified that Option 2 is selected and Option 1 is no longer selected
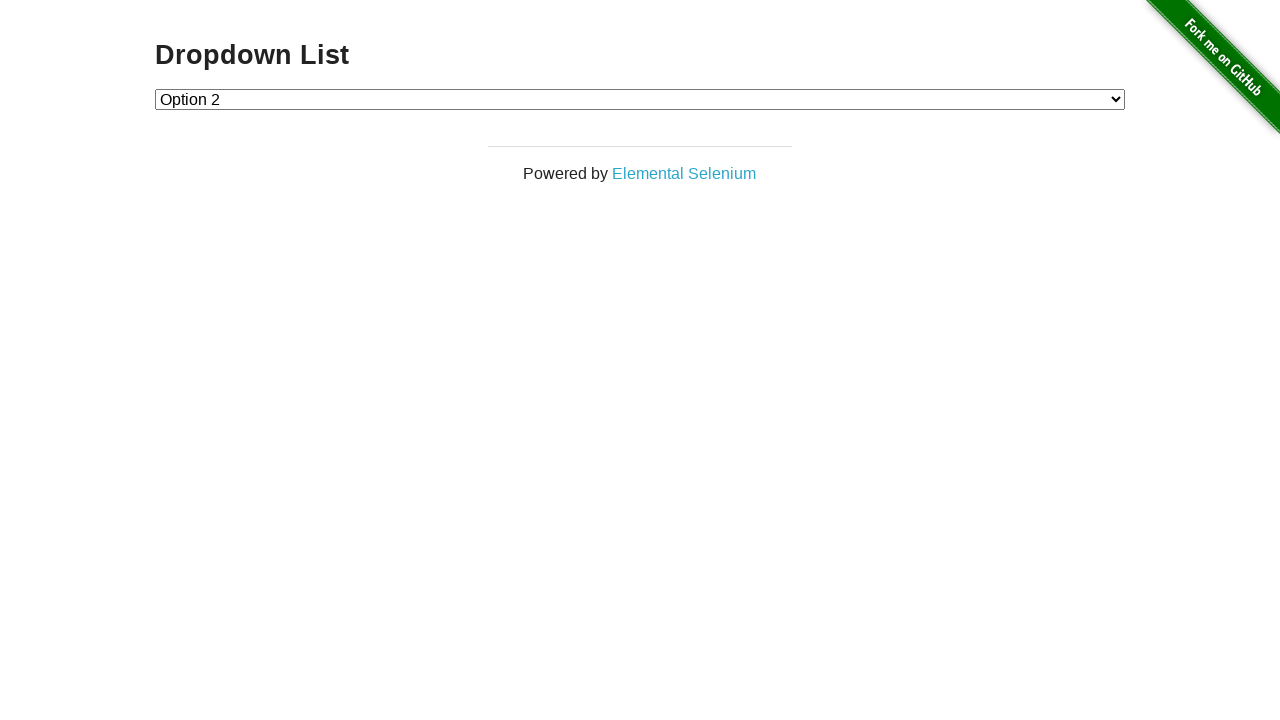

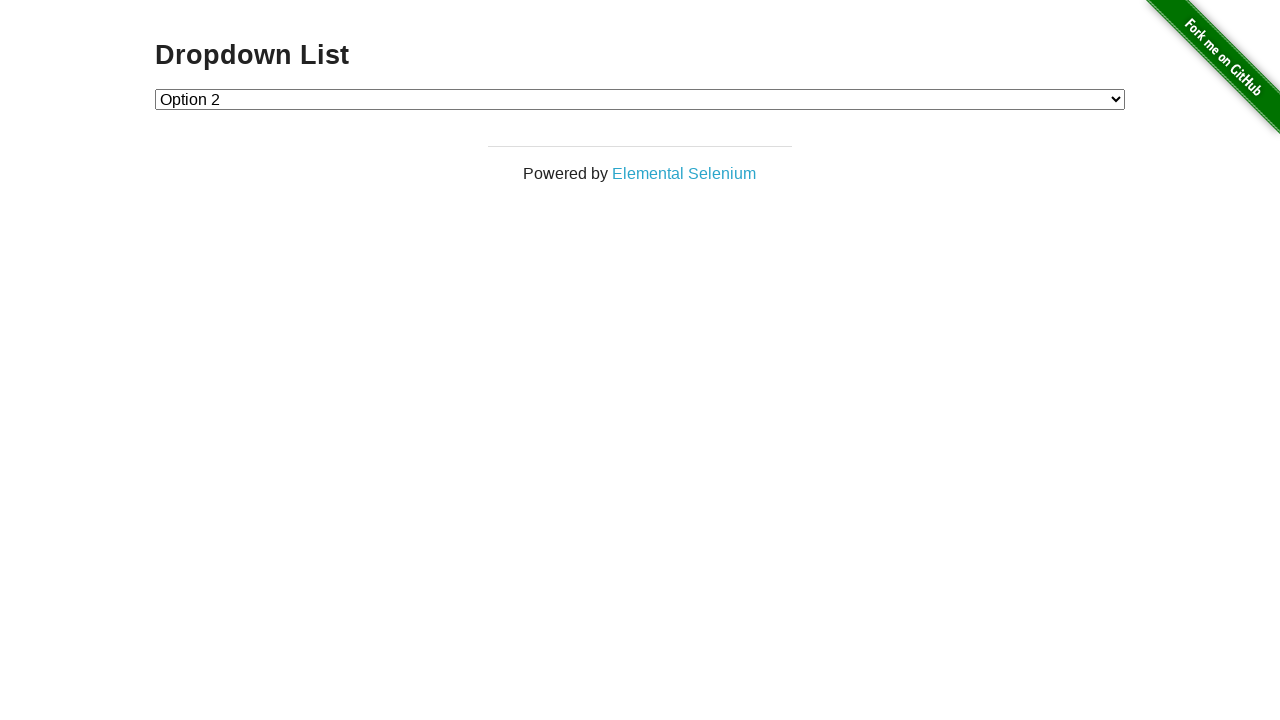